Tests Disappearing Elements page and navigates back to home by clicking respective links

Starting URL: http://the-internet.herokuapp.com/

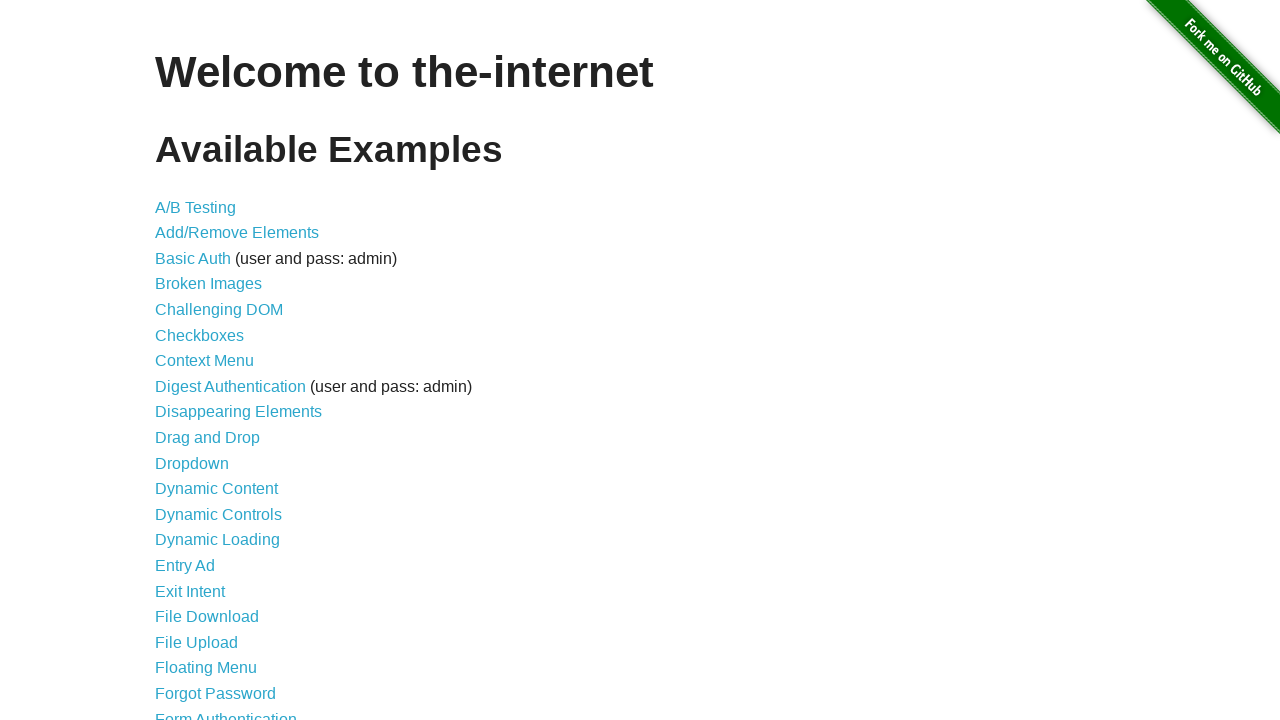

Clicked on 'Disappearing Elements' link to navigate to the page at (238, 412) on xpath=//a[text()='Disappearing Elements']
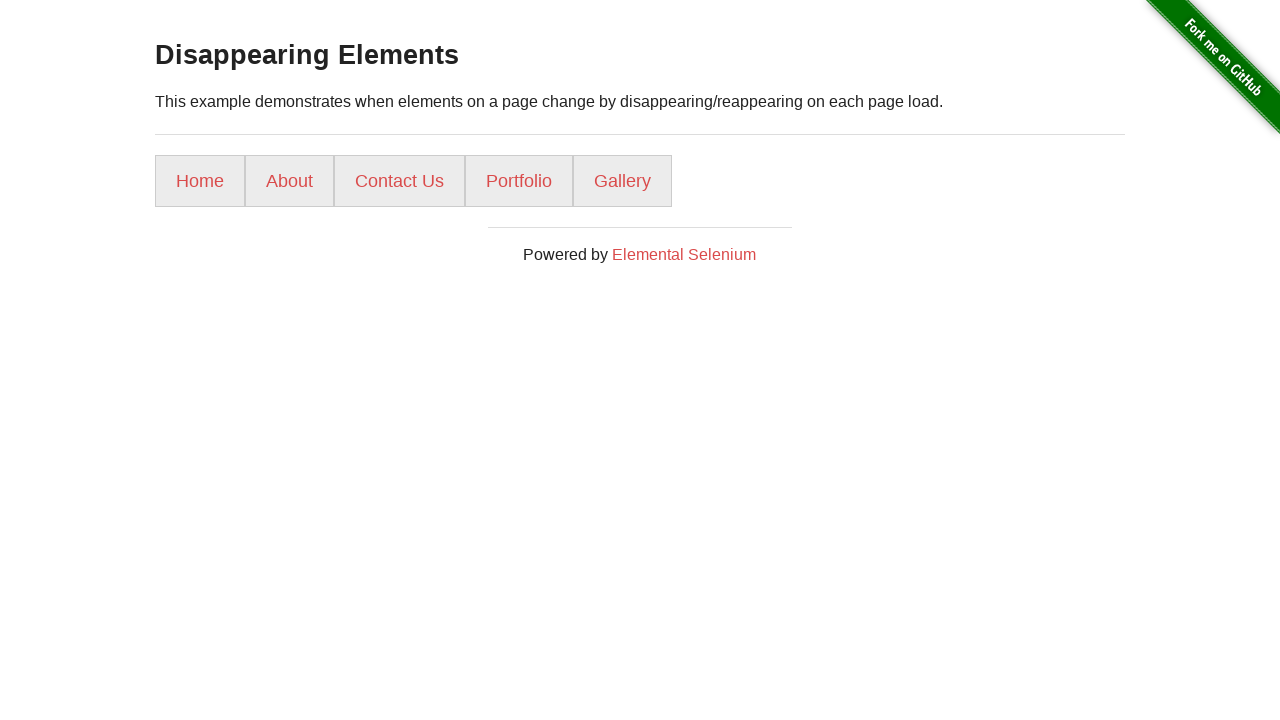

Clicked on 'Home' link to navigate back to home page at (200, 181) on xpath=//a[text()='Home']
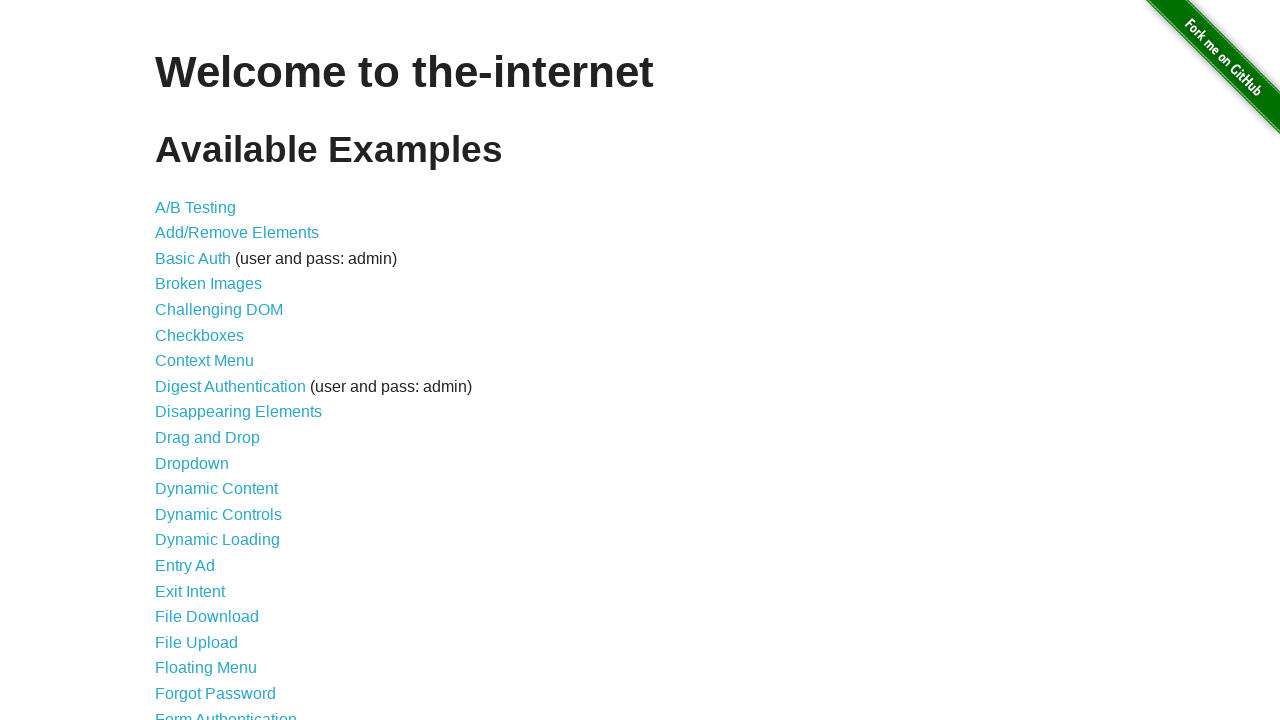

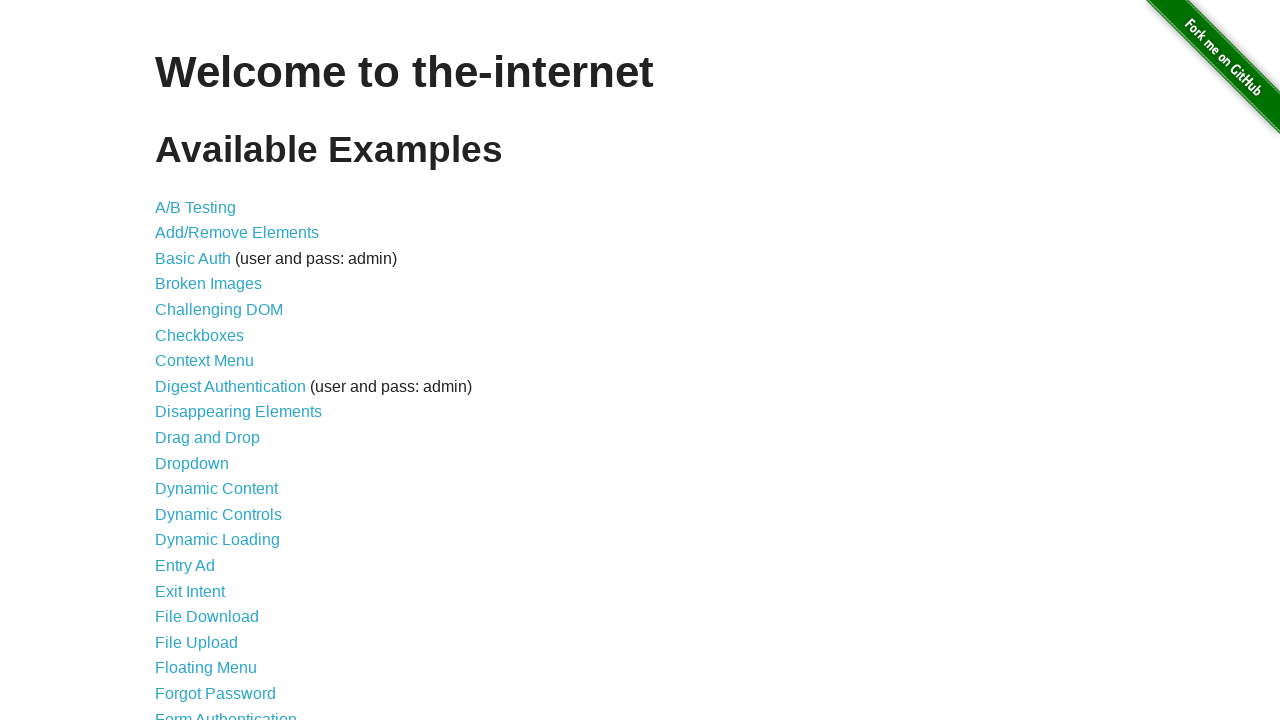